Tests browser window handling by opening a new message window and extracting text from it

Starting URL: https://demoqa.com/browser-windows

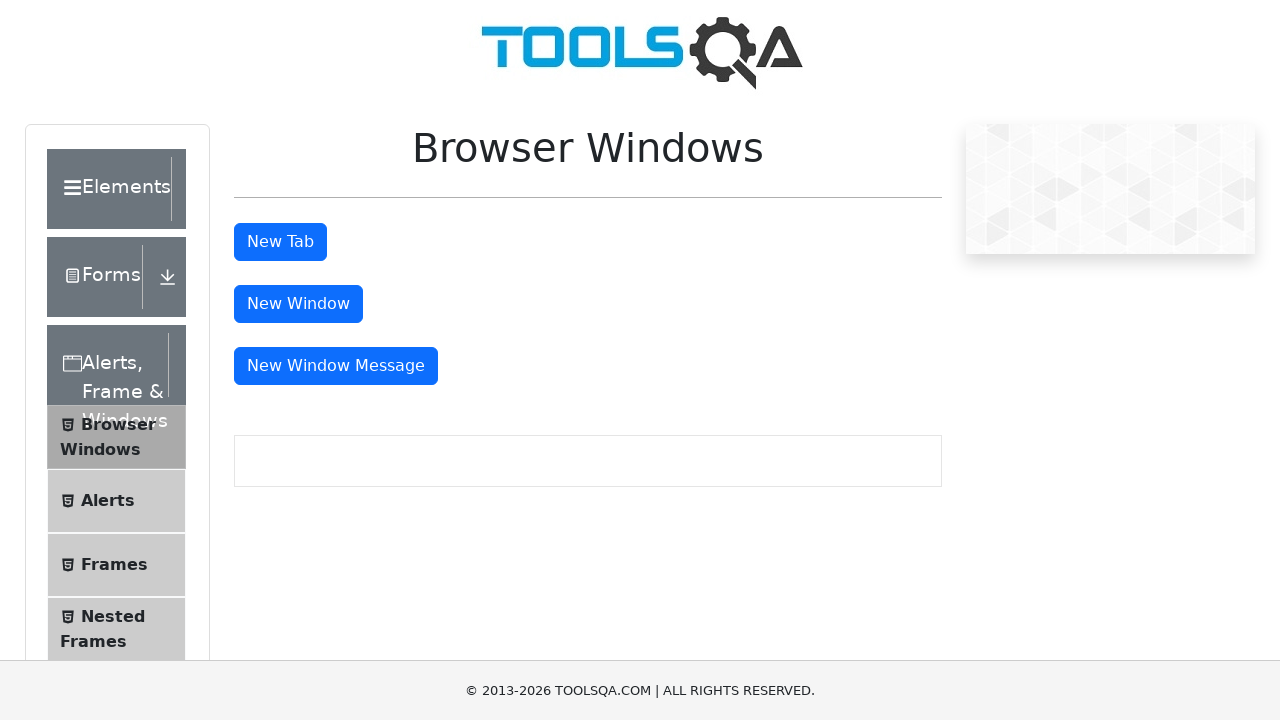

Clicked message window button to open new window at (336, 366) on #messageWindowButton
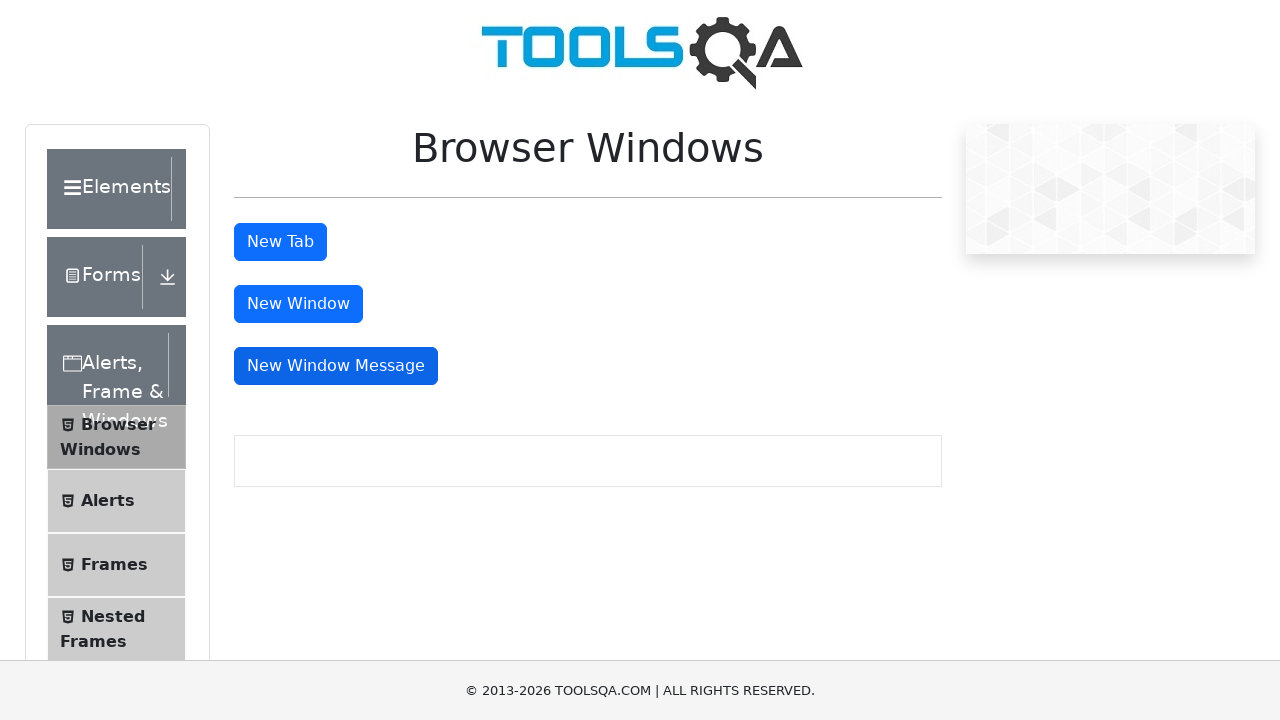

New message window opened and page object captured
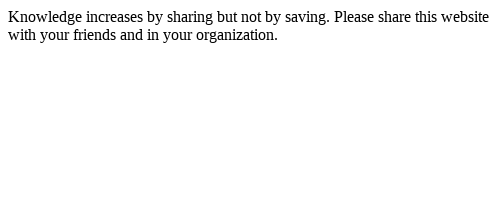

Waited for new message window to fully load
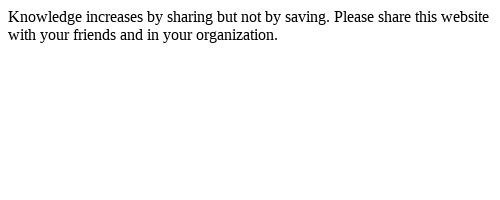

Extracted message window text: Knowledge increases by sharing but not by saving. Please share this website with your friends and in your organization.
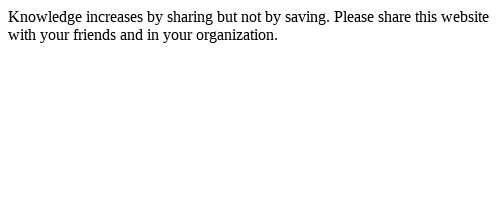

Printed message window text to console
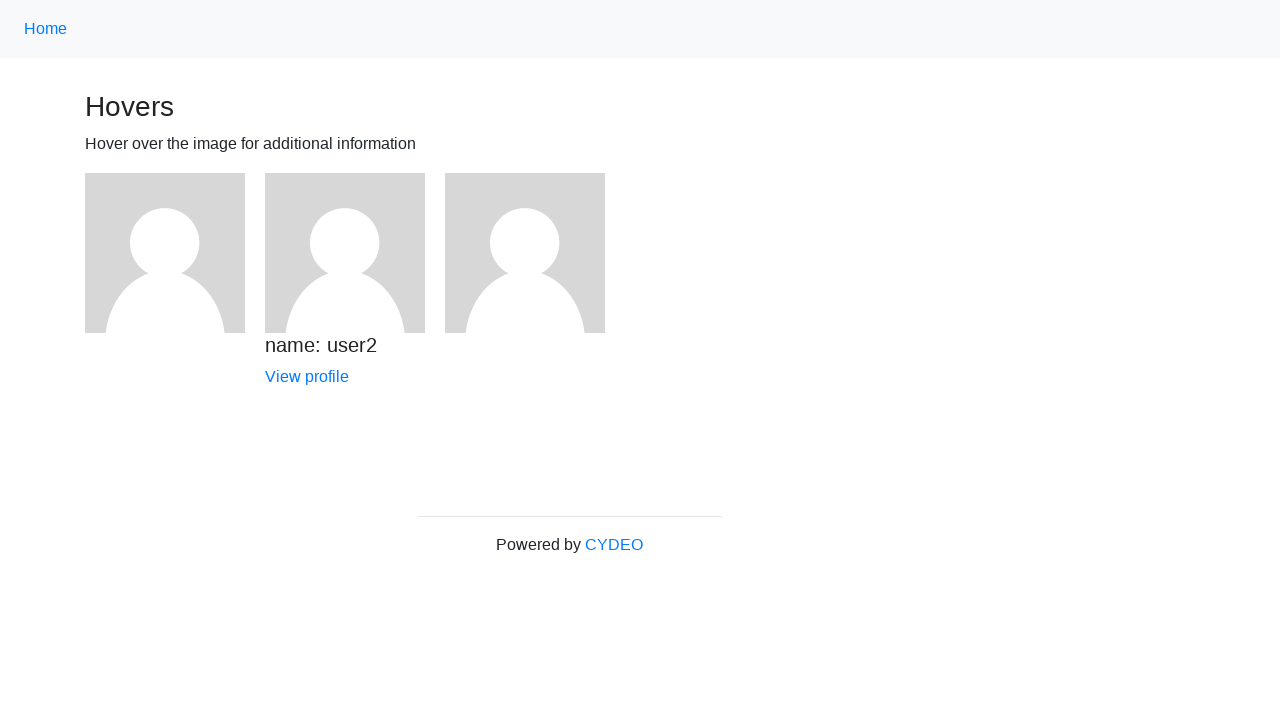

Closed the message window
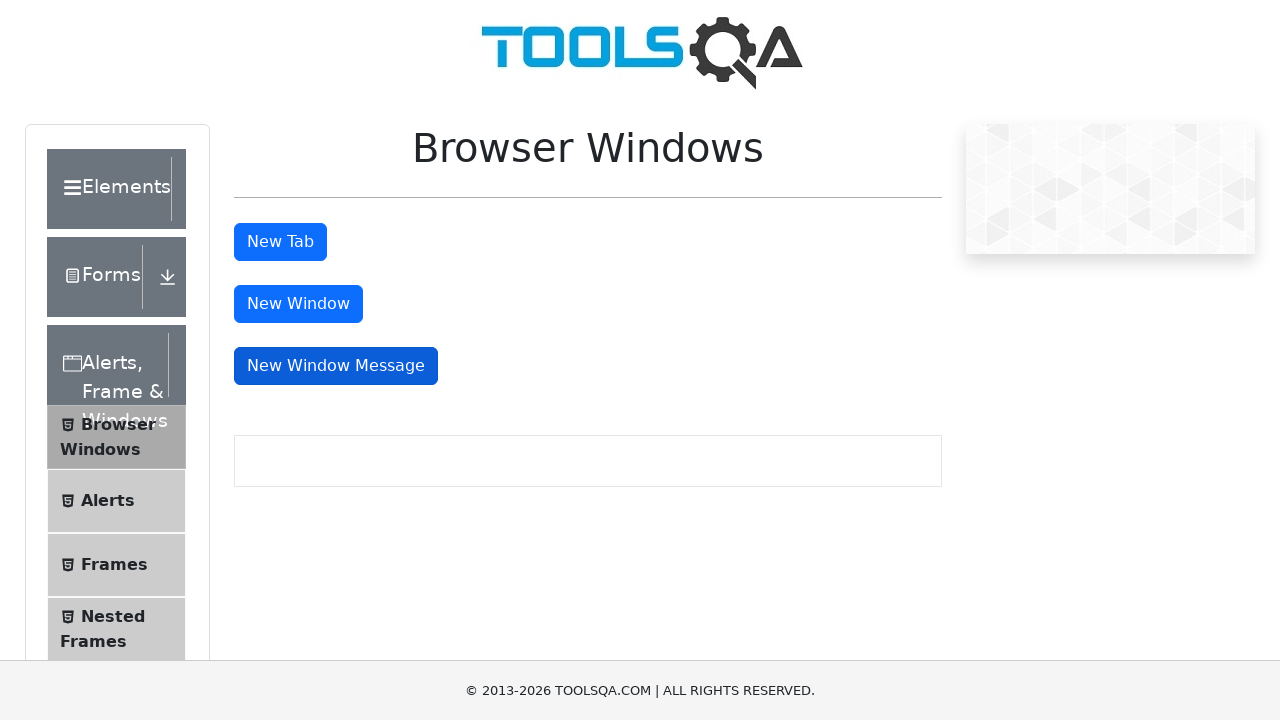

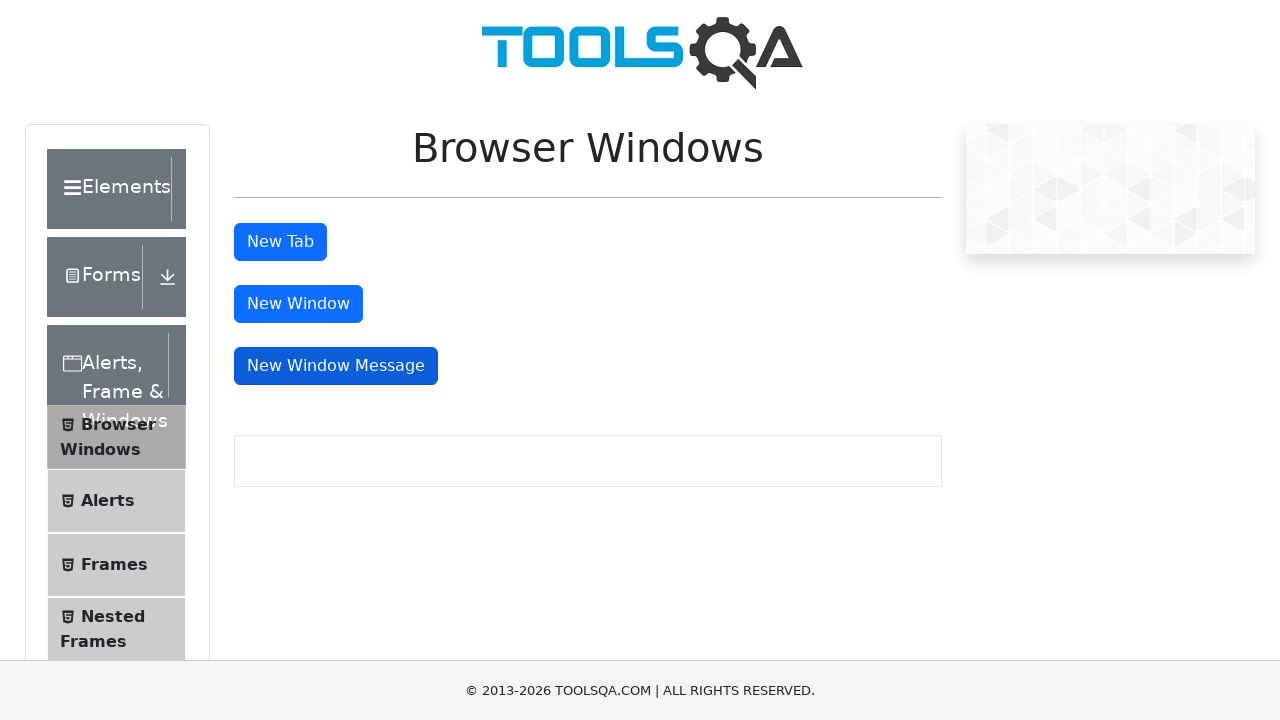